Tests right-click (context click) functionality on a web element to trigger a context menu on a demo page

Starting URL: http://deluxe-menu.com/popup-mode-sample.html

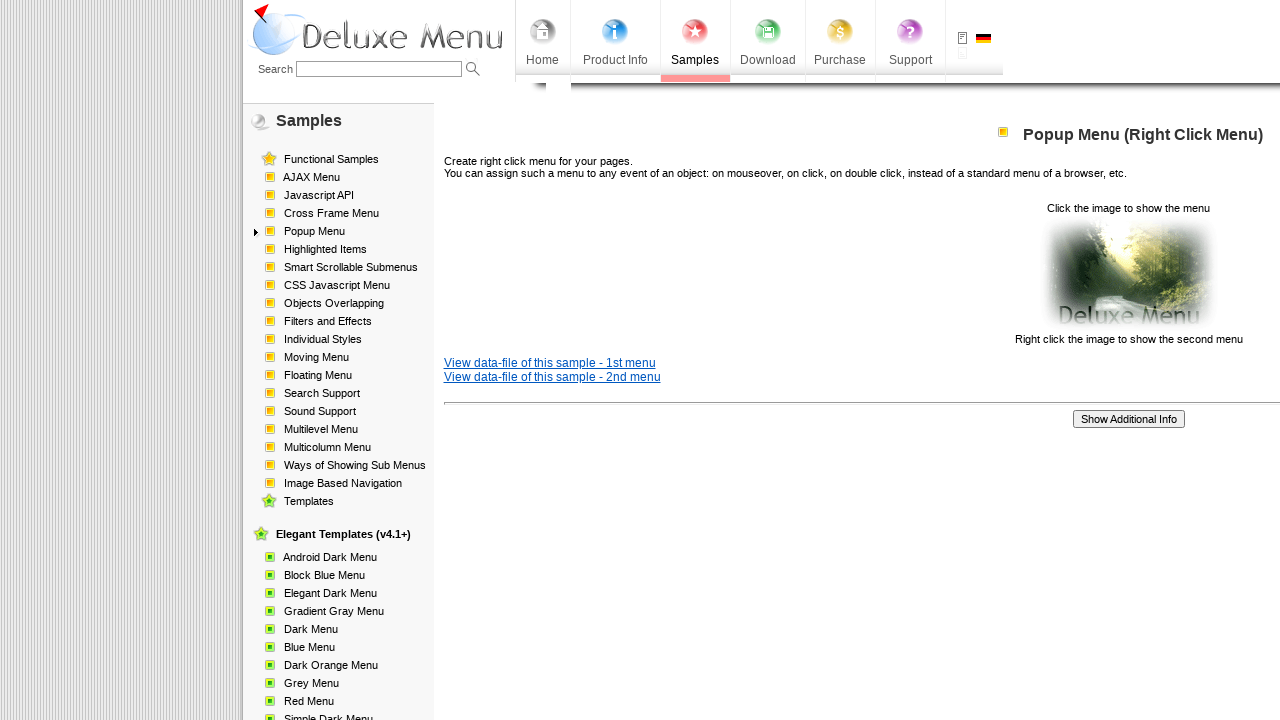

Target element became visible
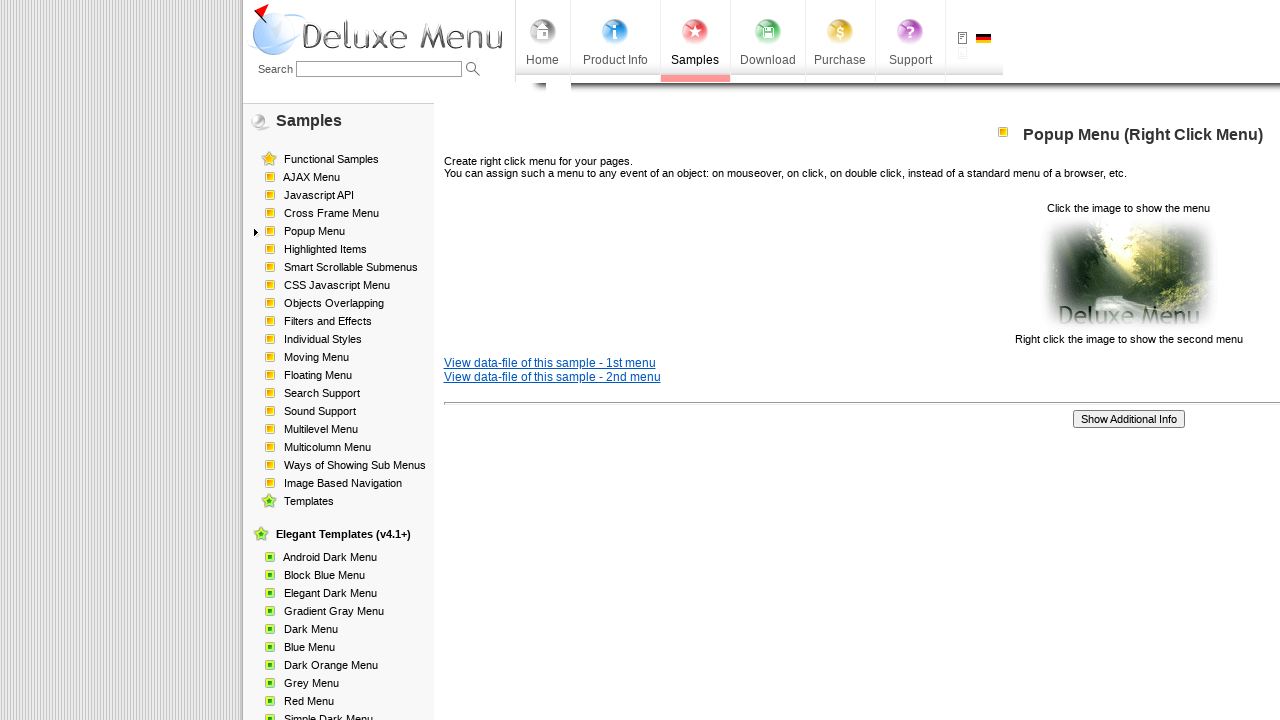

Right-clicked on target element to trigger context menu at (640, 274) on xpath=html/body/div[1]/table/tbody/tr/td[2]/div[2]/table[1]/tbody/tr/td[3]/p[2]
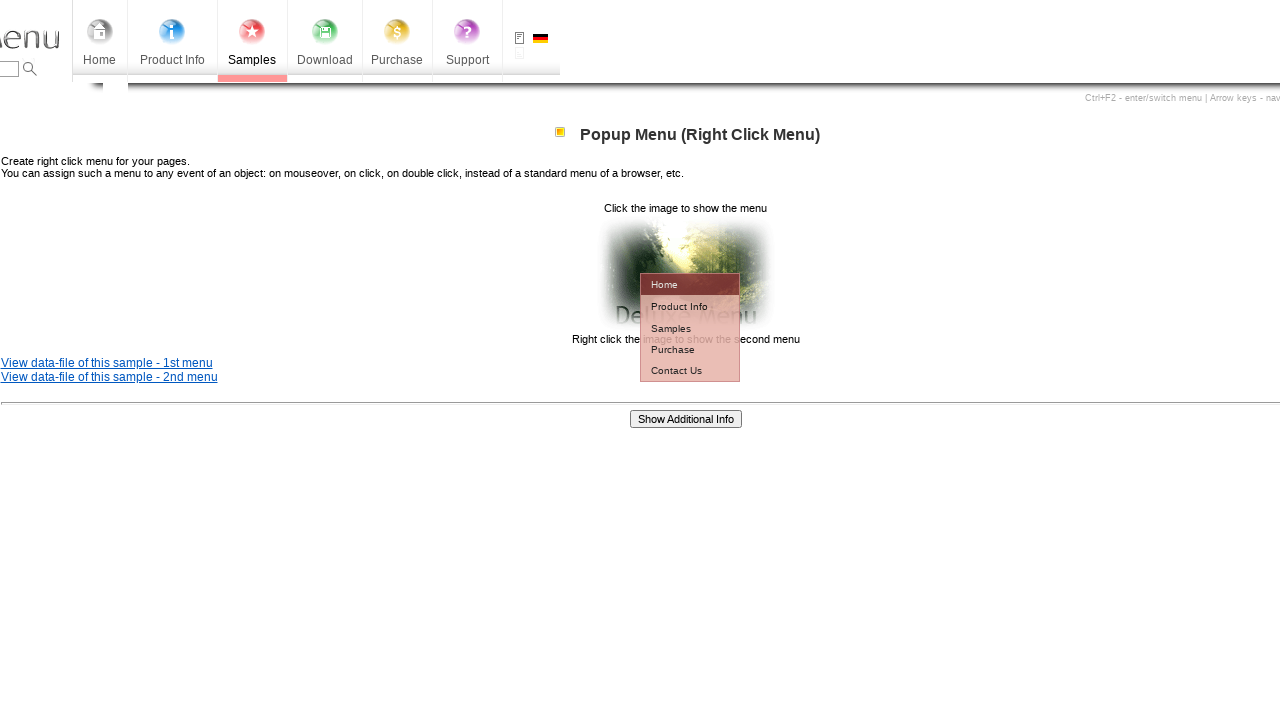

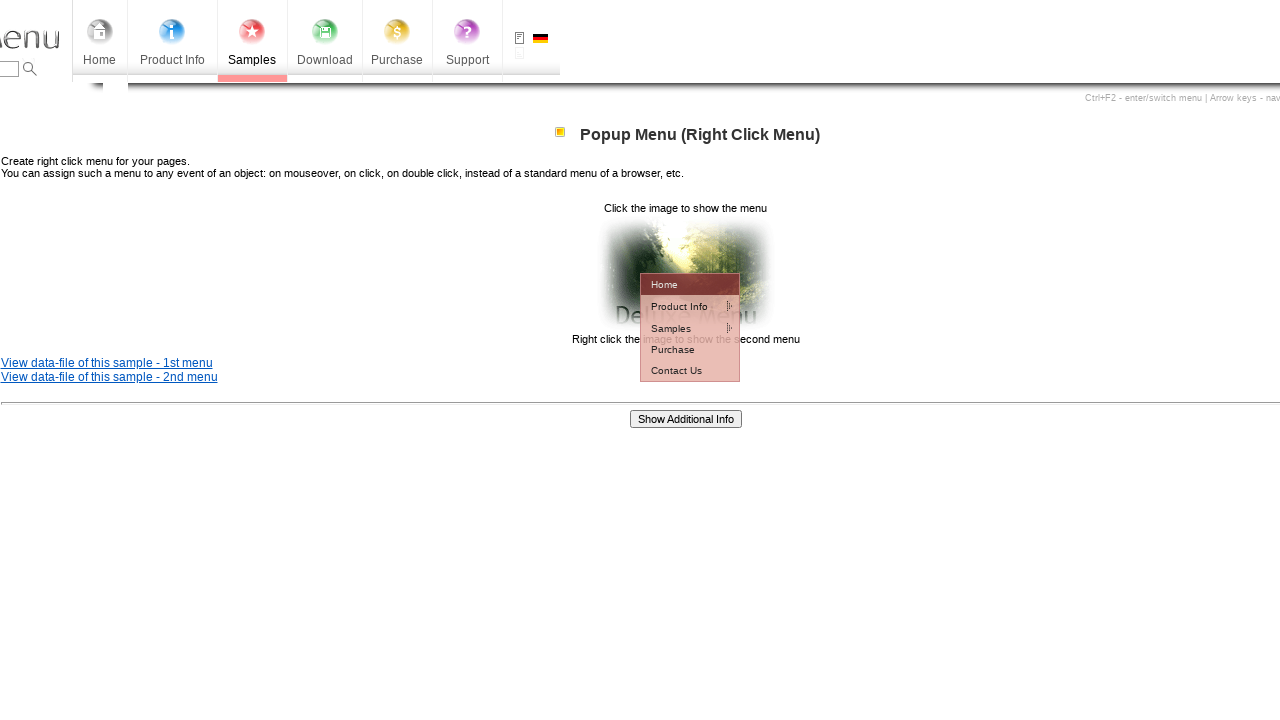